Tests calendar date picker functionality by opening the date picker and selecting the 17th day of the current month

Starting URL: https://seleniumpractise.blogspot.com/2016/08/how-to-handle-calendar-in-selenium.html

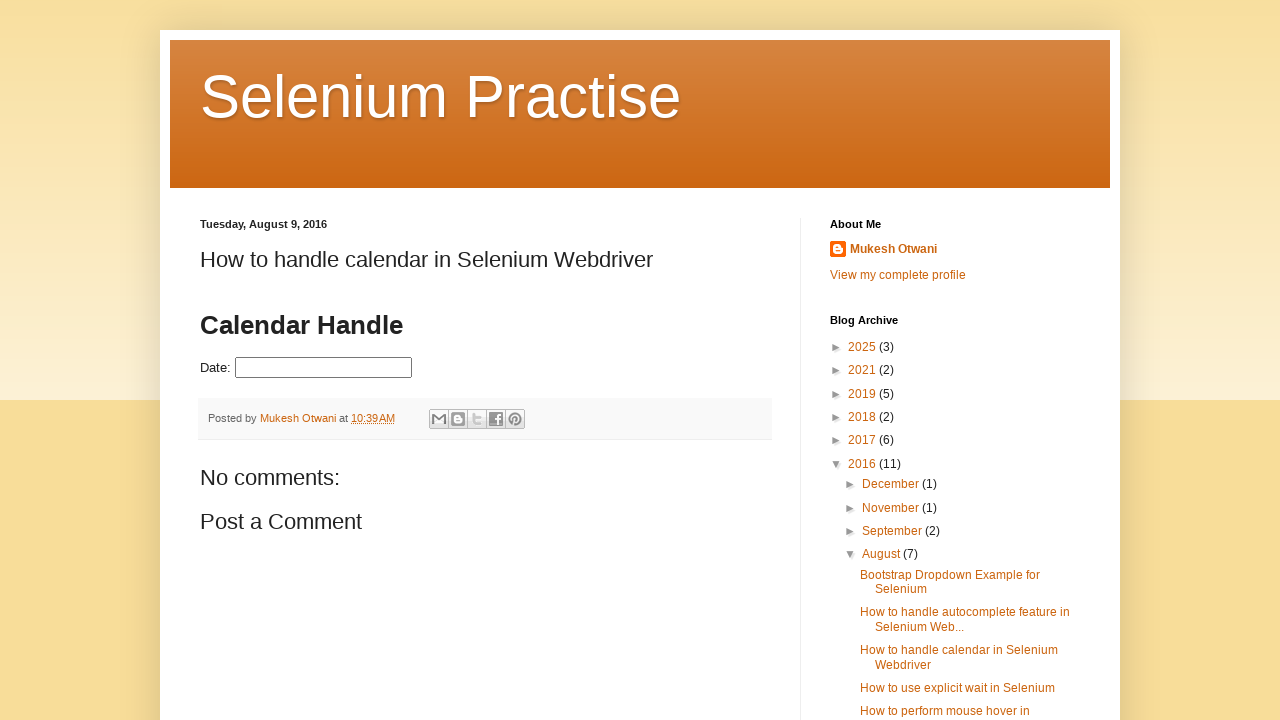

Clicked on date picker input to open calendar at (324, 368) on #datepicker
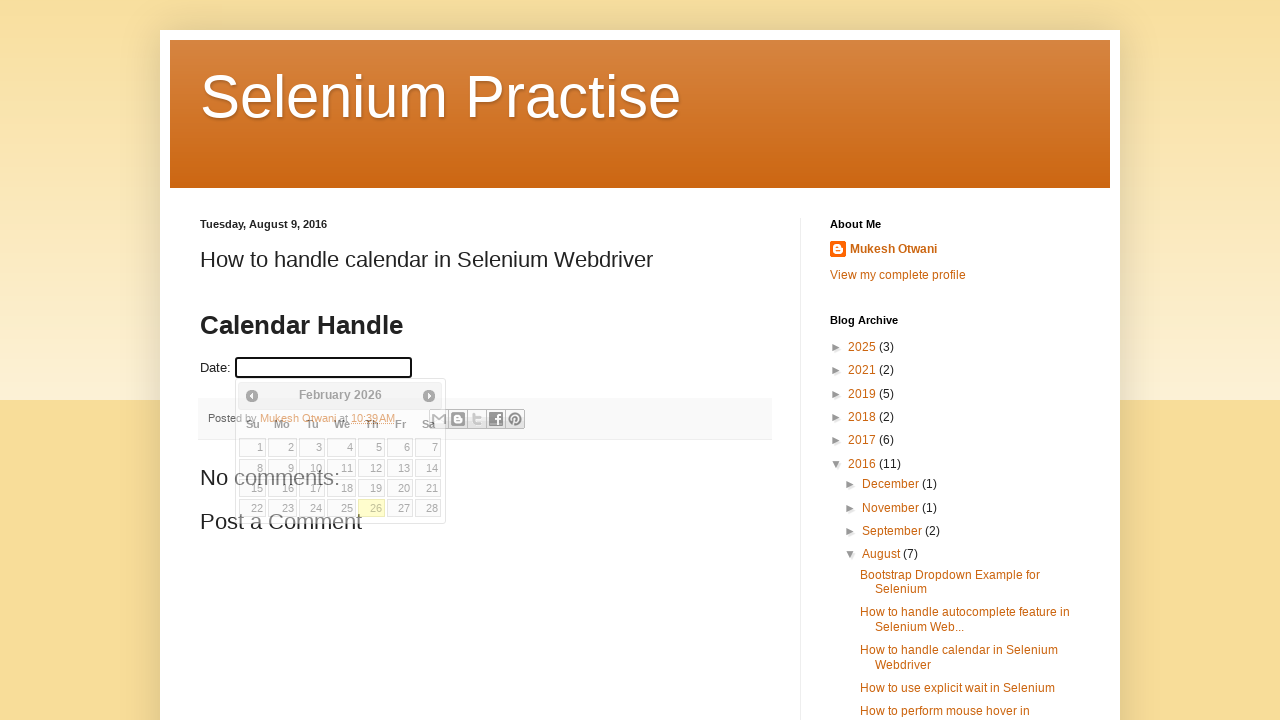

Calendar loaded and date elements are visible
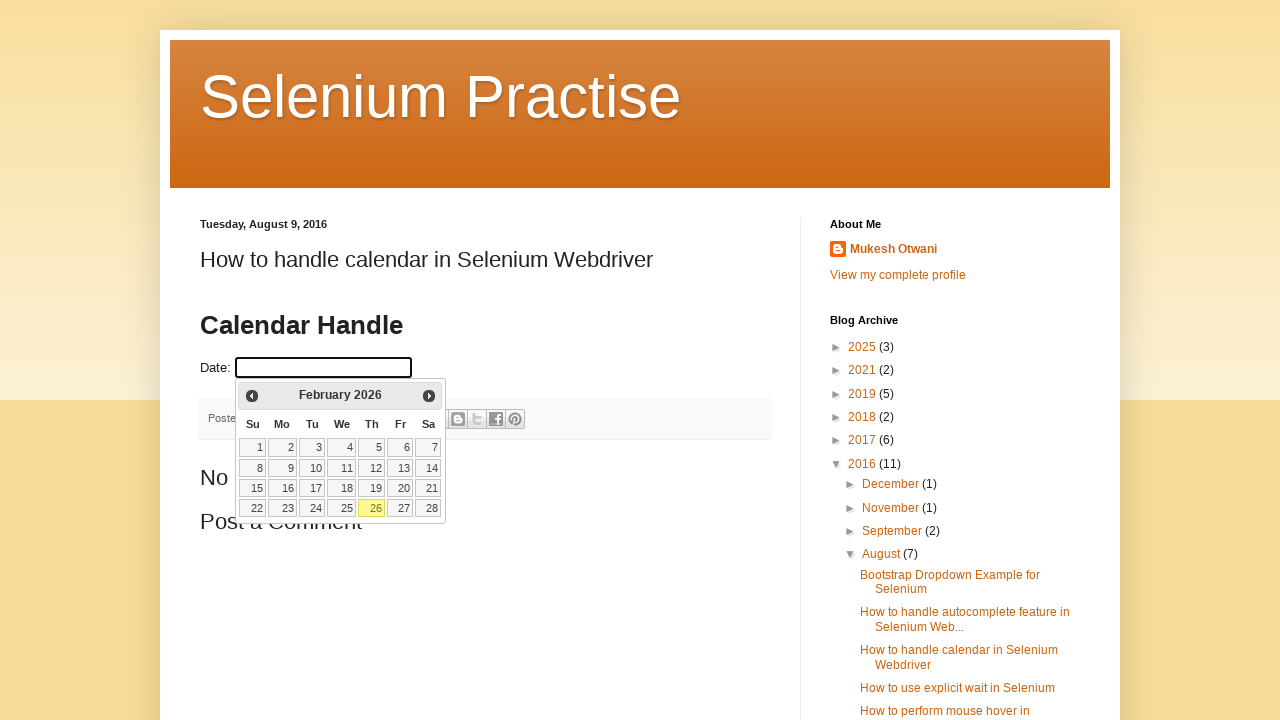

Retrieved all calendar date elements
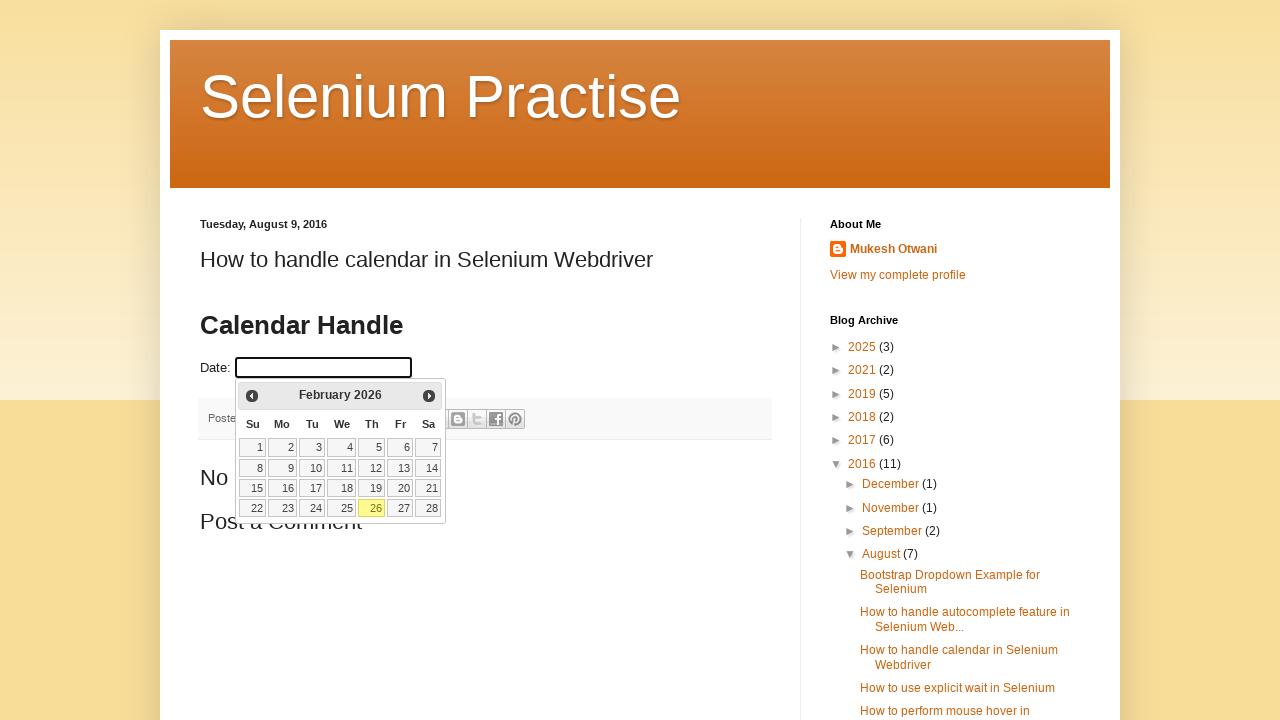

Clicked on the 17th day in the calendar
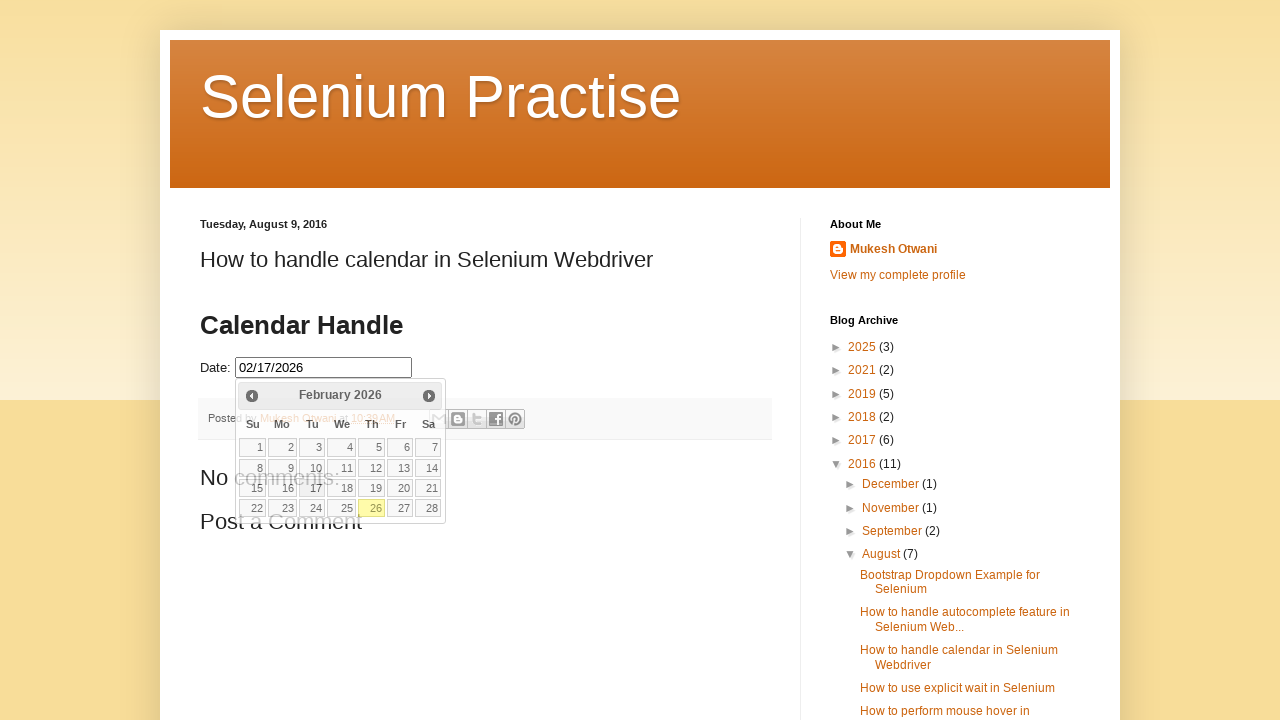

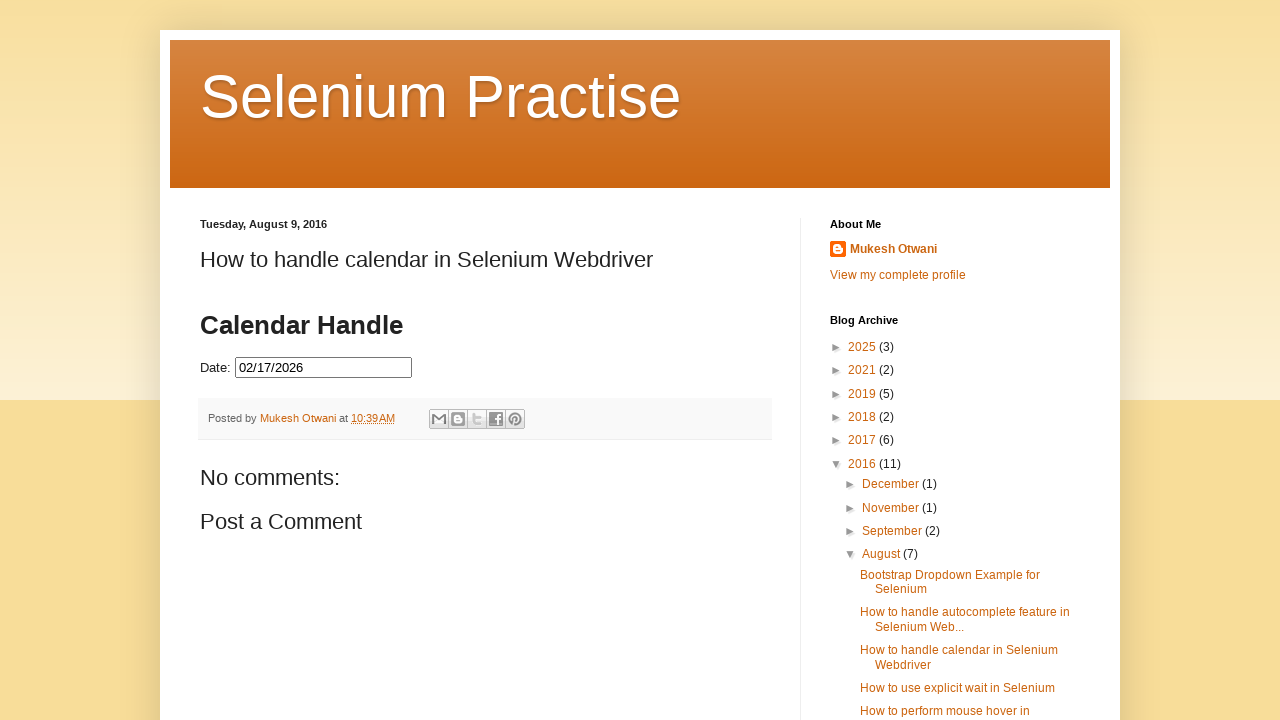